Tests navigation by clicking the A/B Testing link, verifying the page title, navigating back to the home page, and verifying the home page title

Starting URL: https://practice.cydeo.com

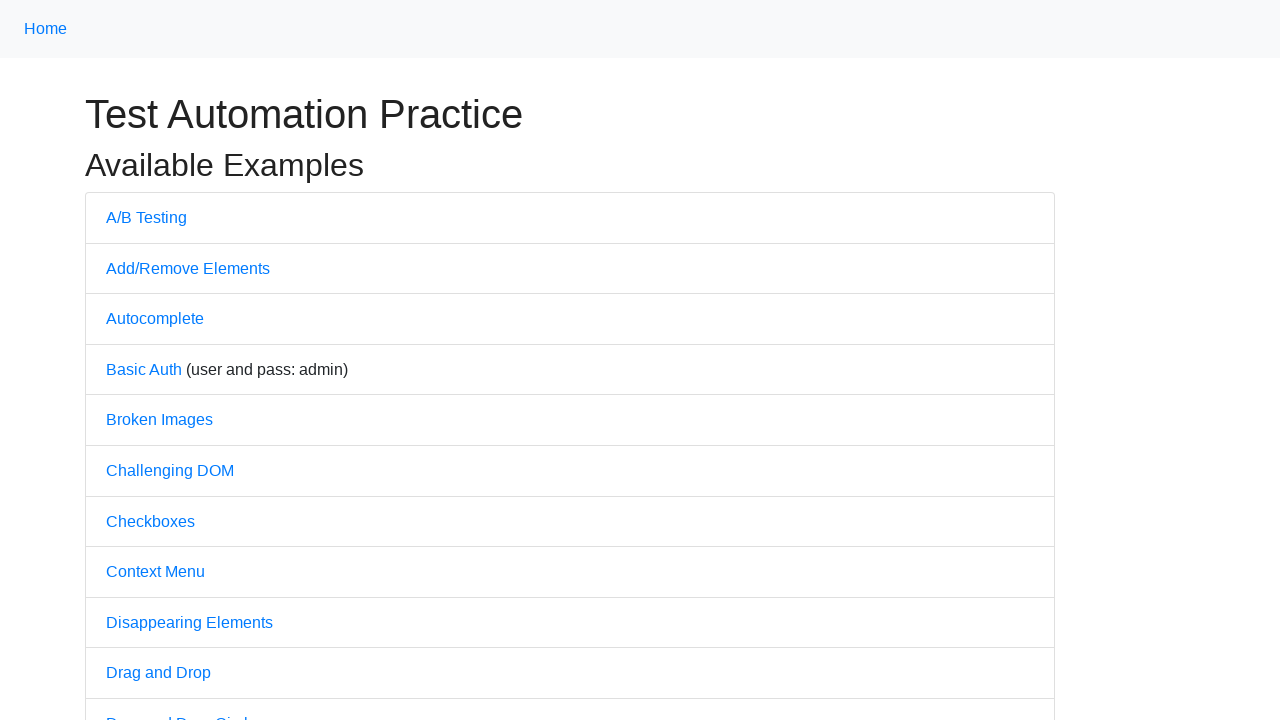

Clicked on A/B Testing link at (146, 217) on text=A/B Testing
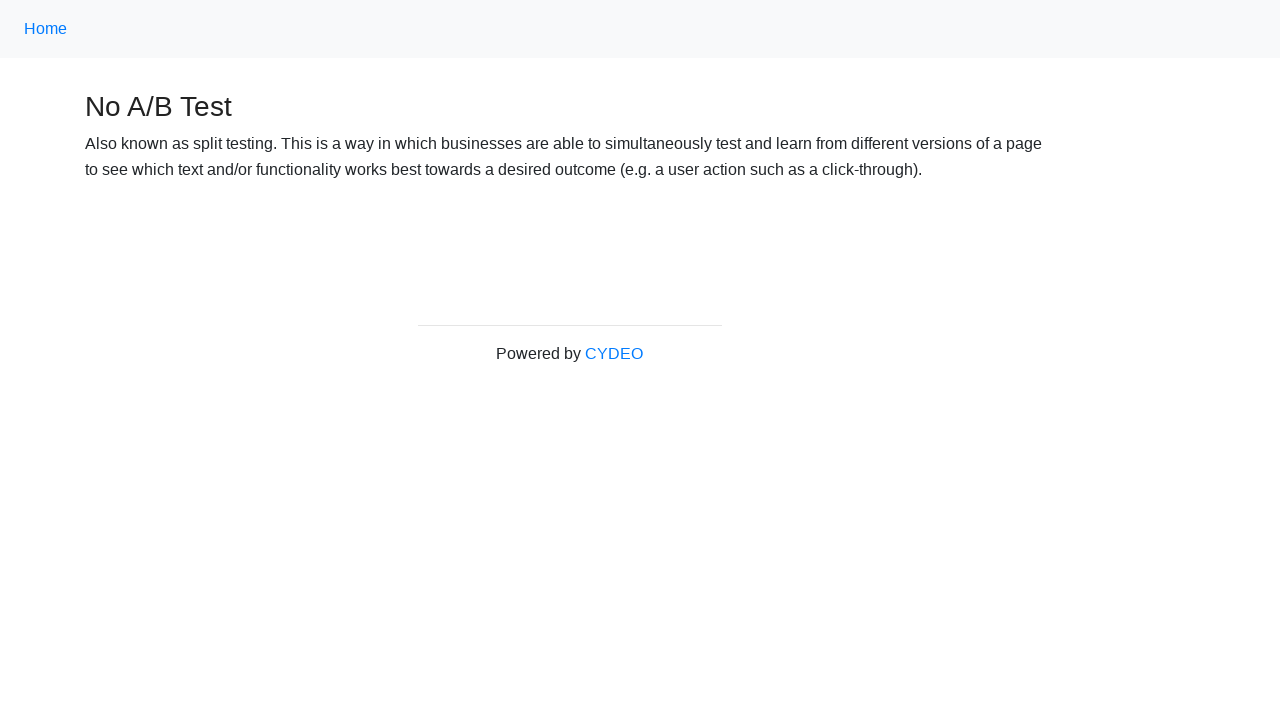

A/B Testing page loaded and DOM content rendered
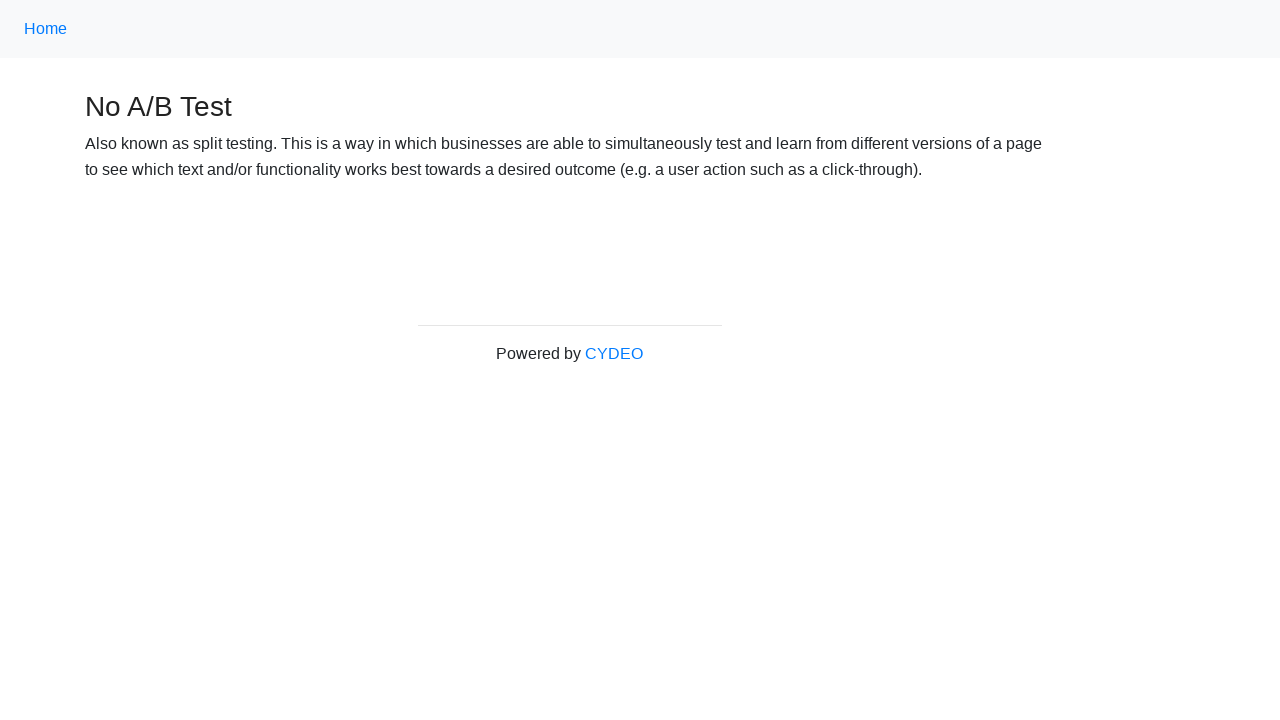

Navigated back to home page
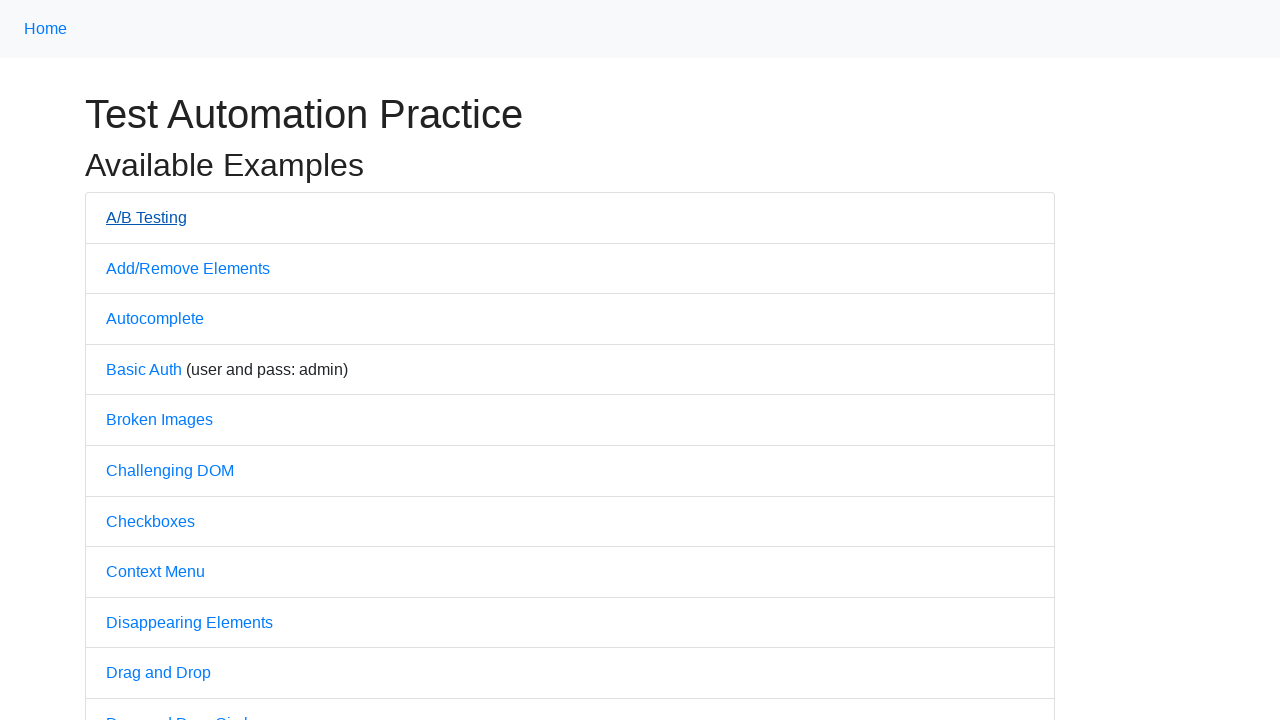

Home page loaded and DOM content rendered
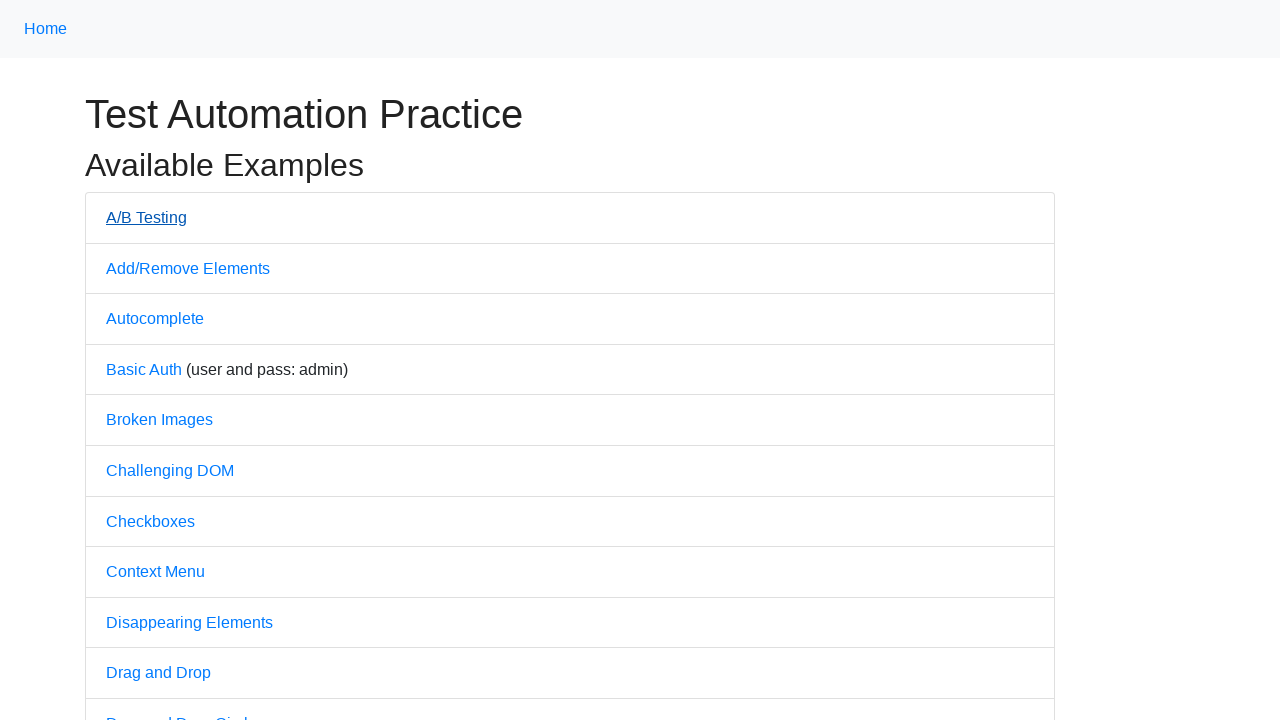

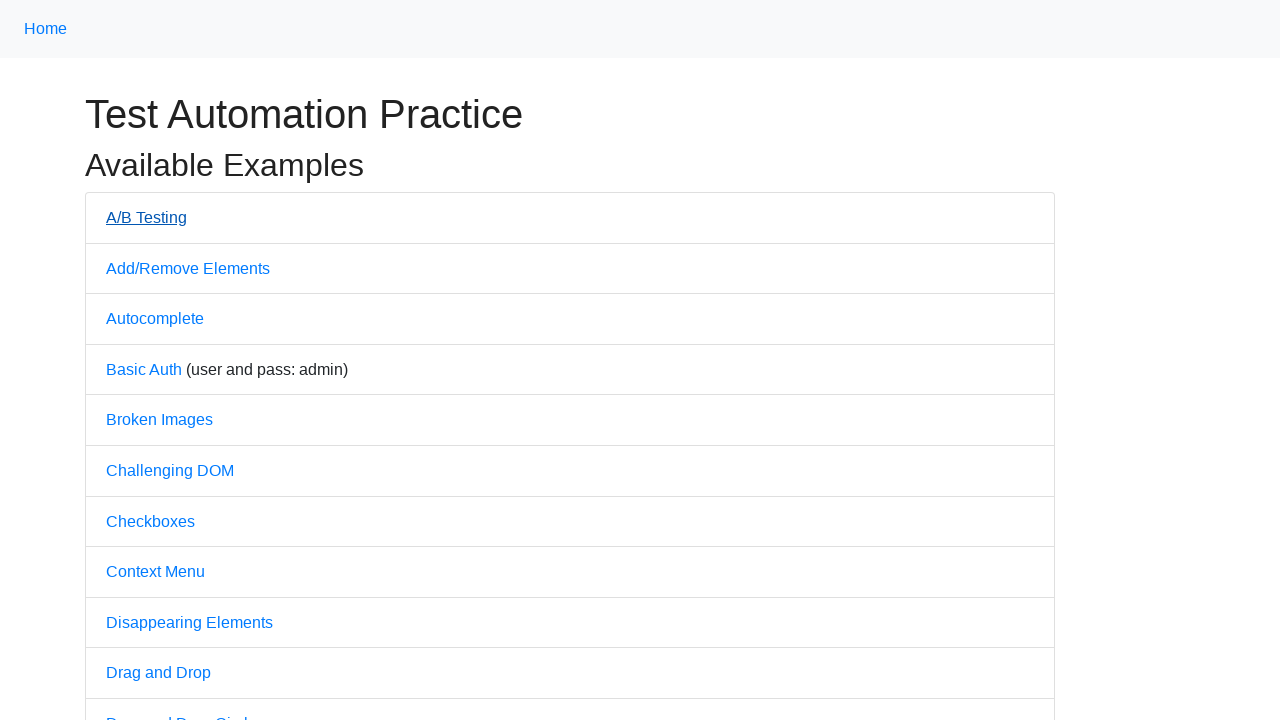